Tests radio button selection functionality by finding radio buttons in a form and selecting specific options (Milk and Water)

Starting URL: https://echoecho.com/htmlforms10.htm

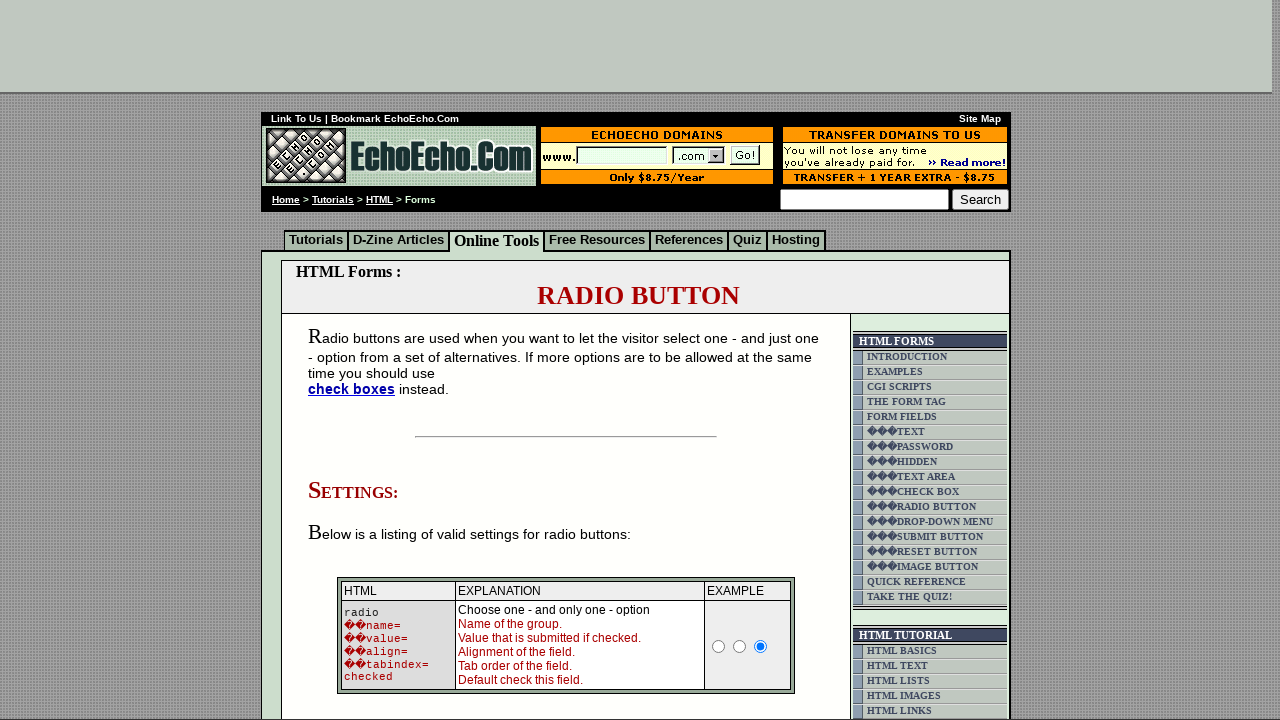

Navigated to radio buttons form page
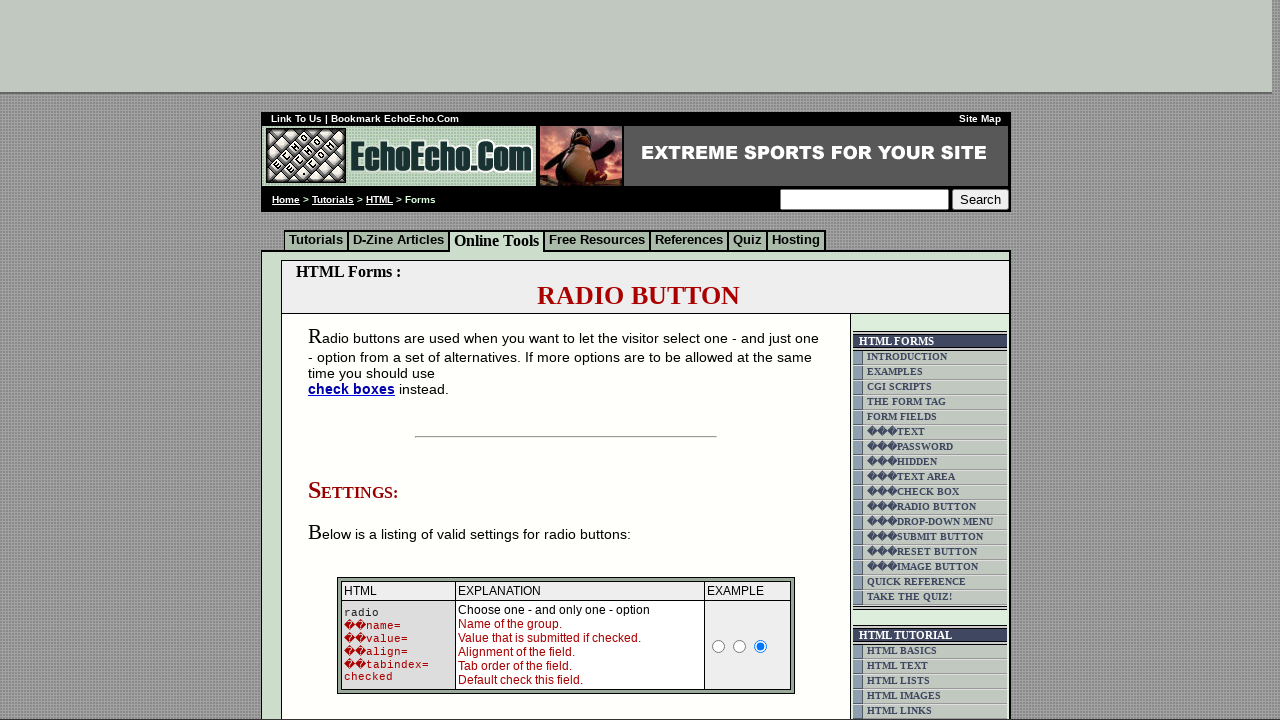

Located parent element containing radio buttons
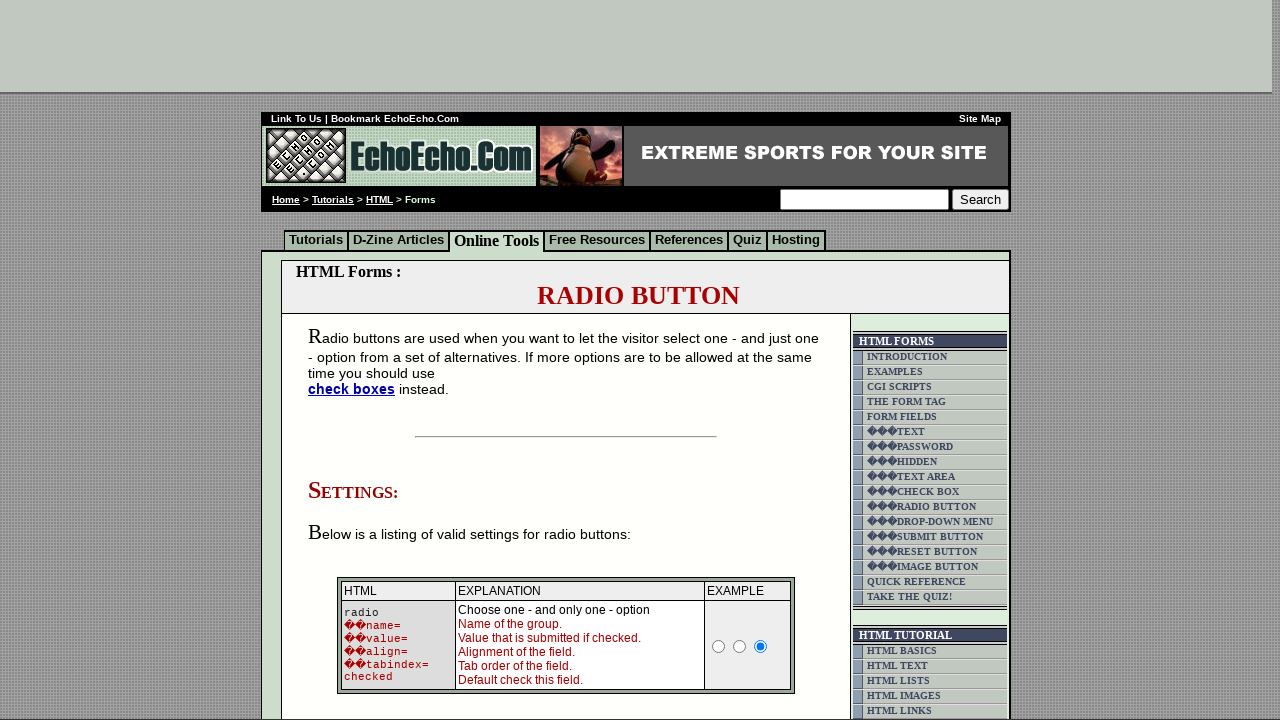

Retrieved all radio button input elements from parent
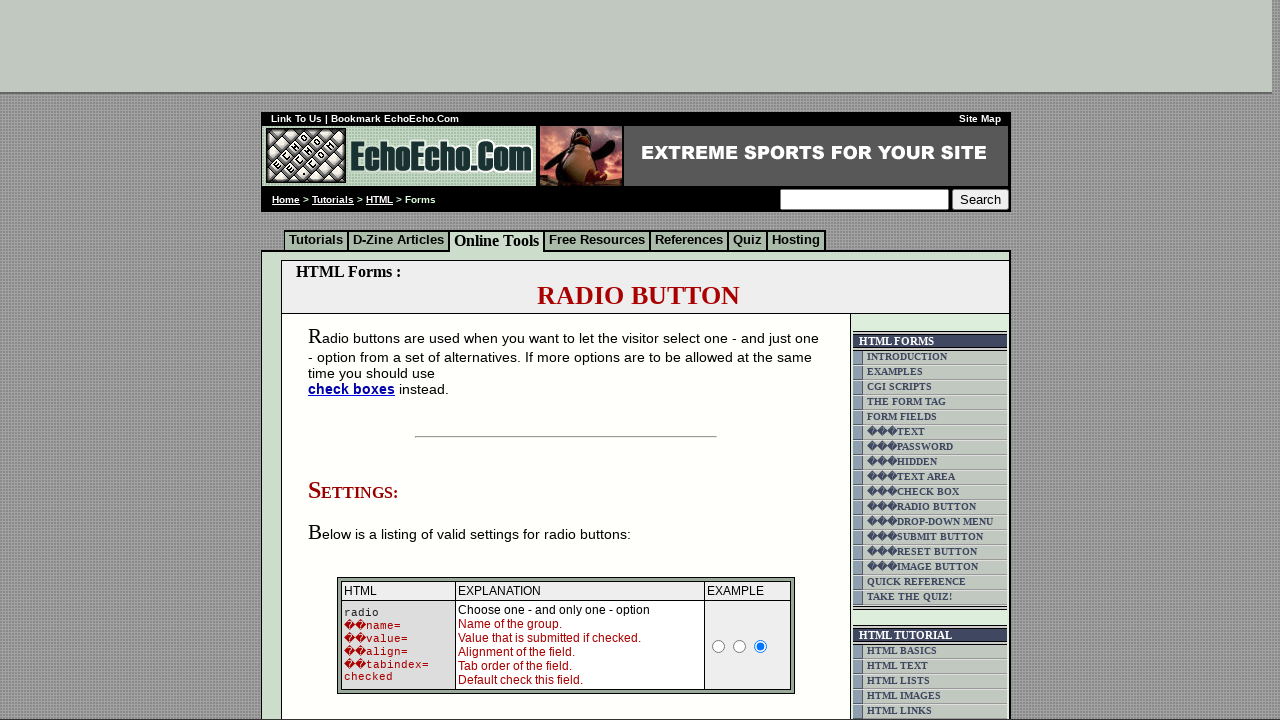

Retrieved radio button value attribute: Milk
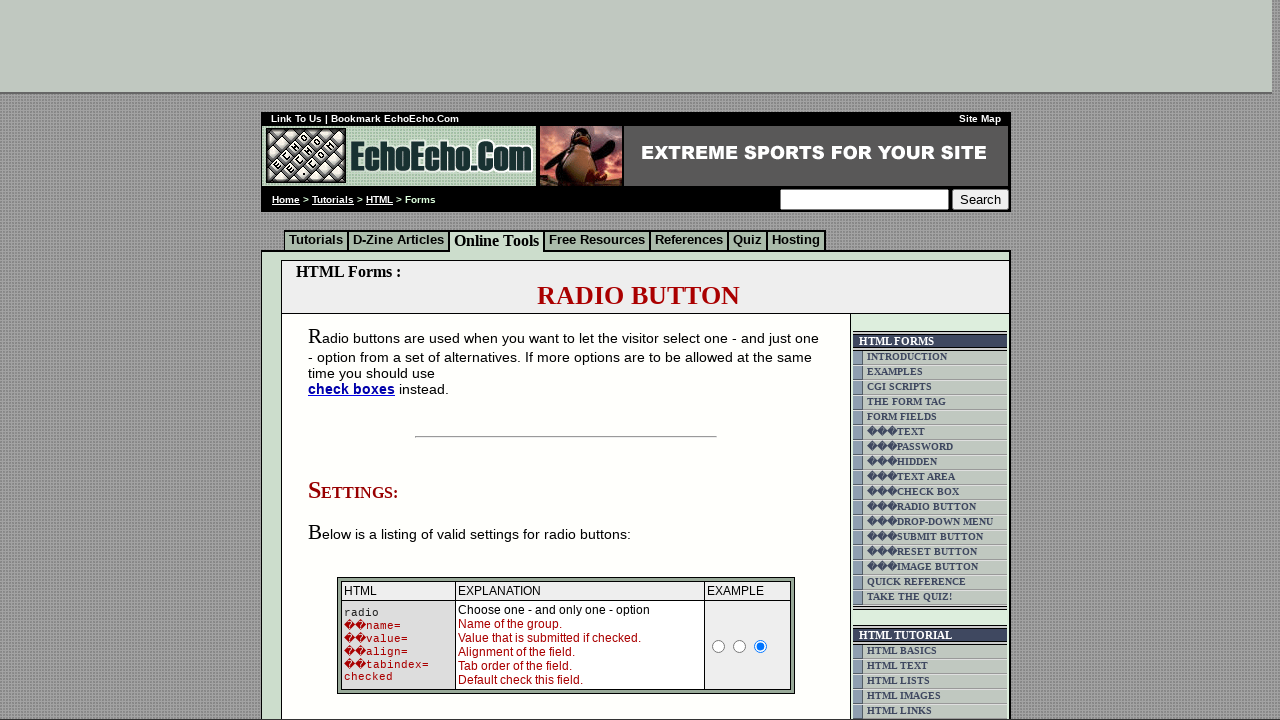

Selected 'Milk' radio button at (356, 360) on (//td[@class='table5'])[2] >> input >> nth=0
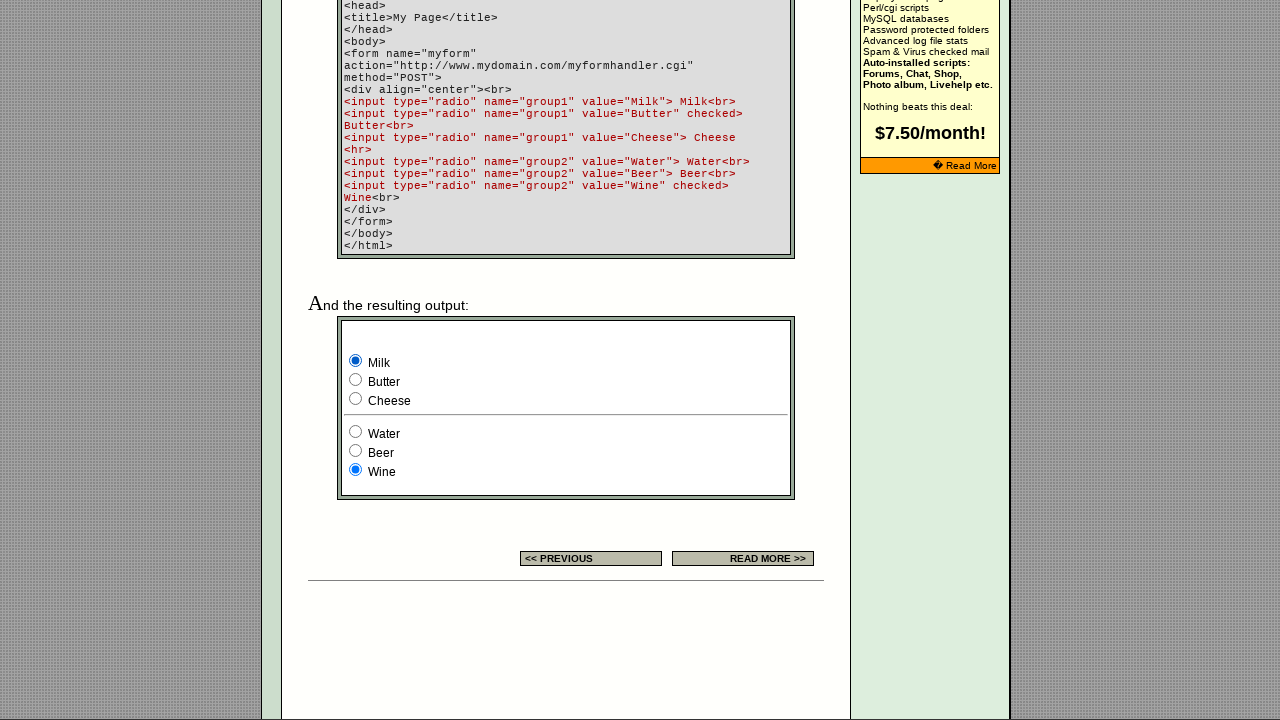

Retrieved radio button value attribute: Butter
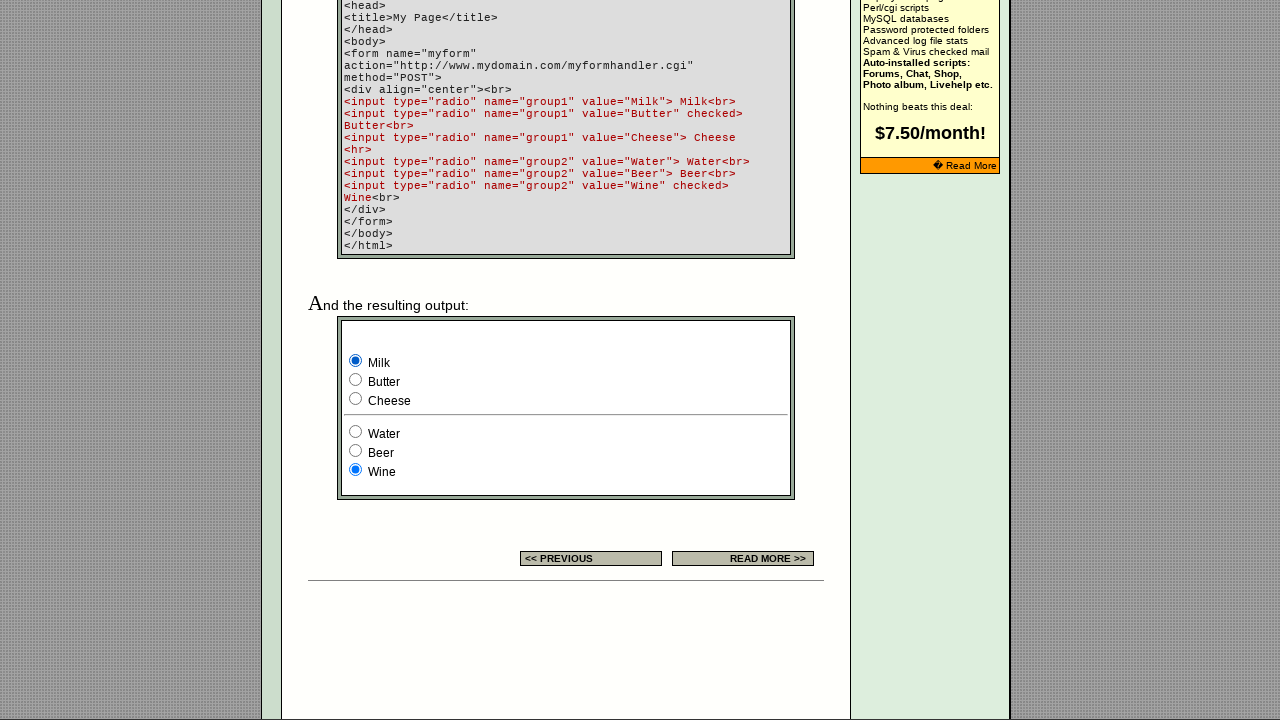

Retrieved radio button value attribute: Cheese
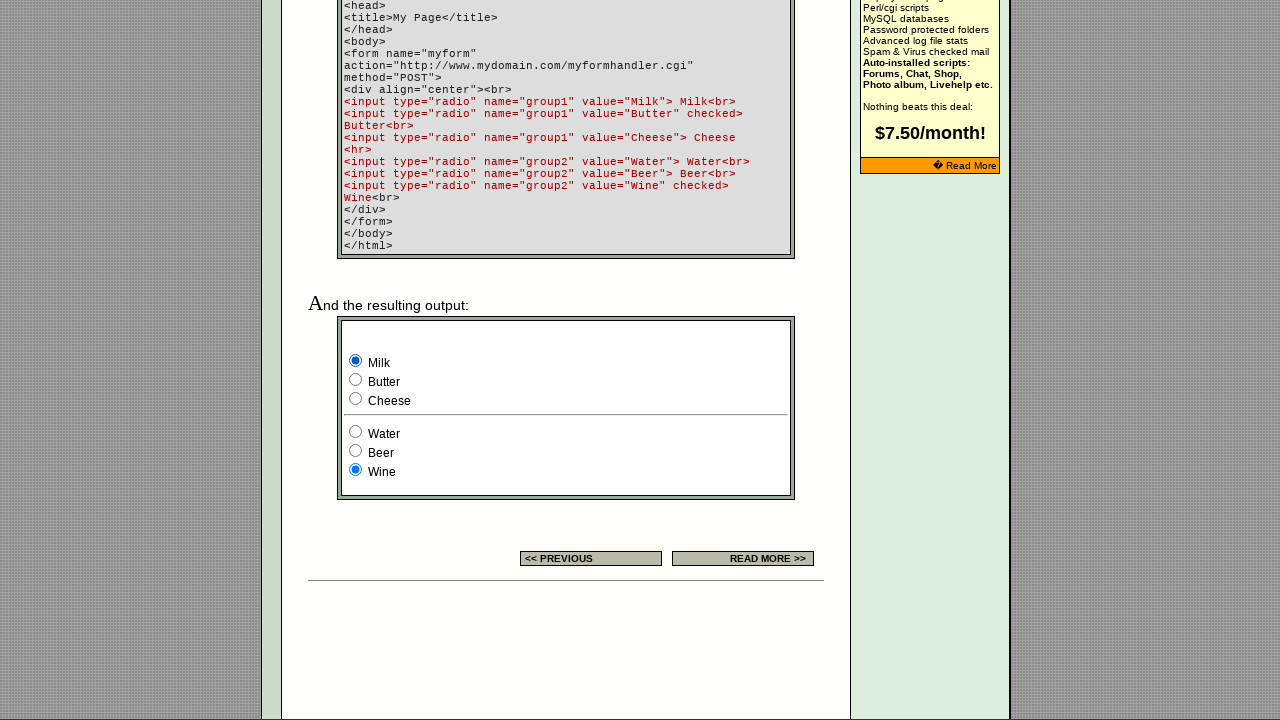

Retrieved radio button value attribute: Water
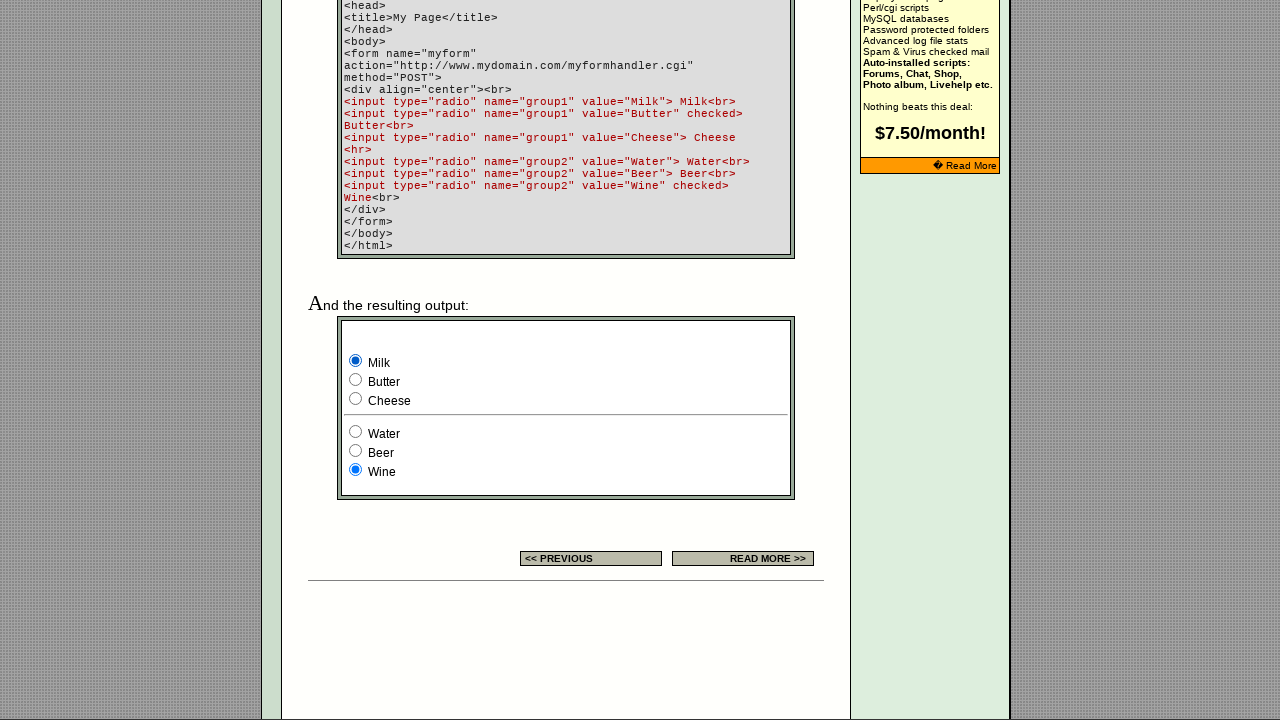

Selected 'Water' radio button at (356, 432) on (//td[@class='table5'])[2] >> input >> nth=3
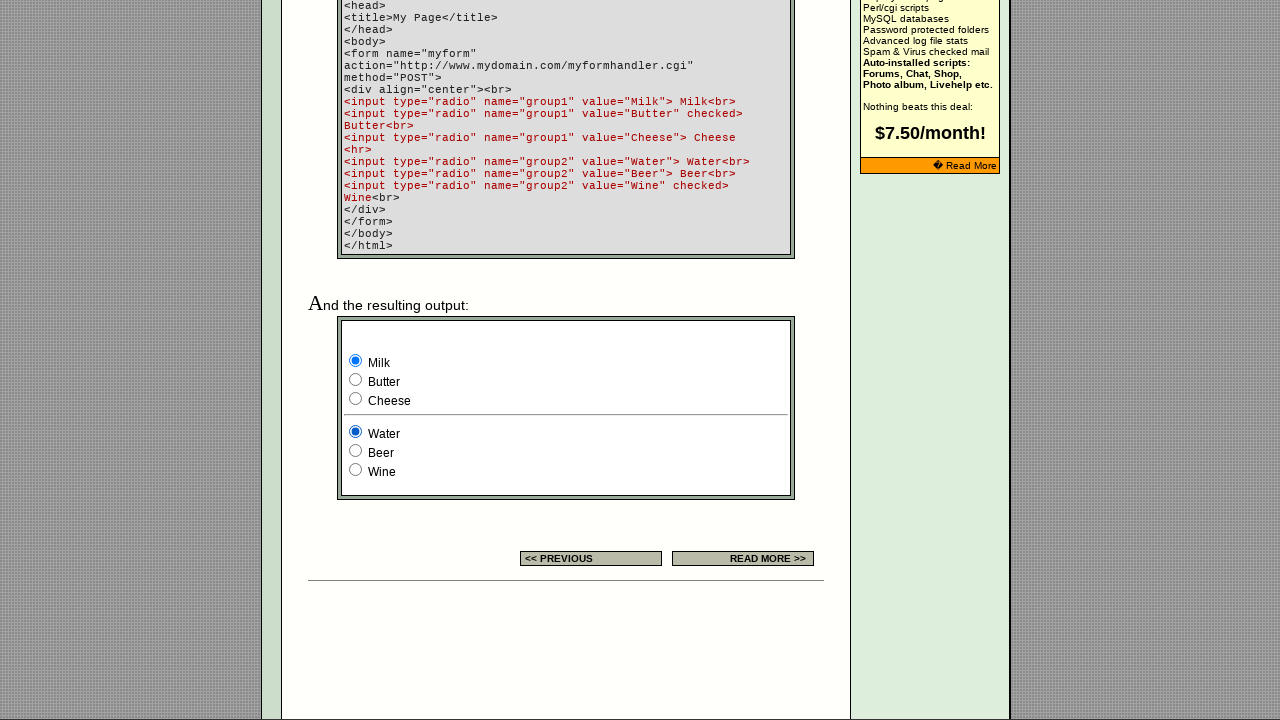

Retrieved radio button value attribute: Beer
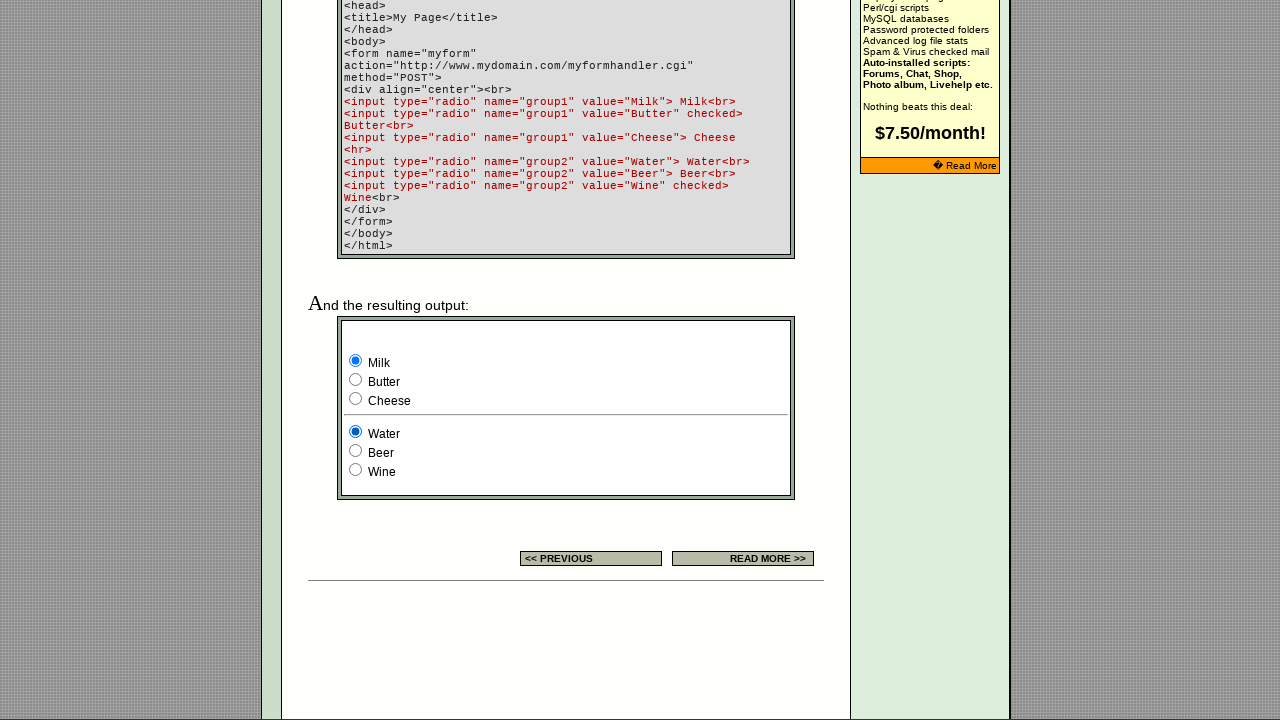

Retrieved radio button value attribute: Wine
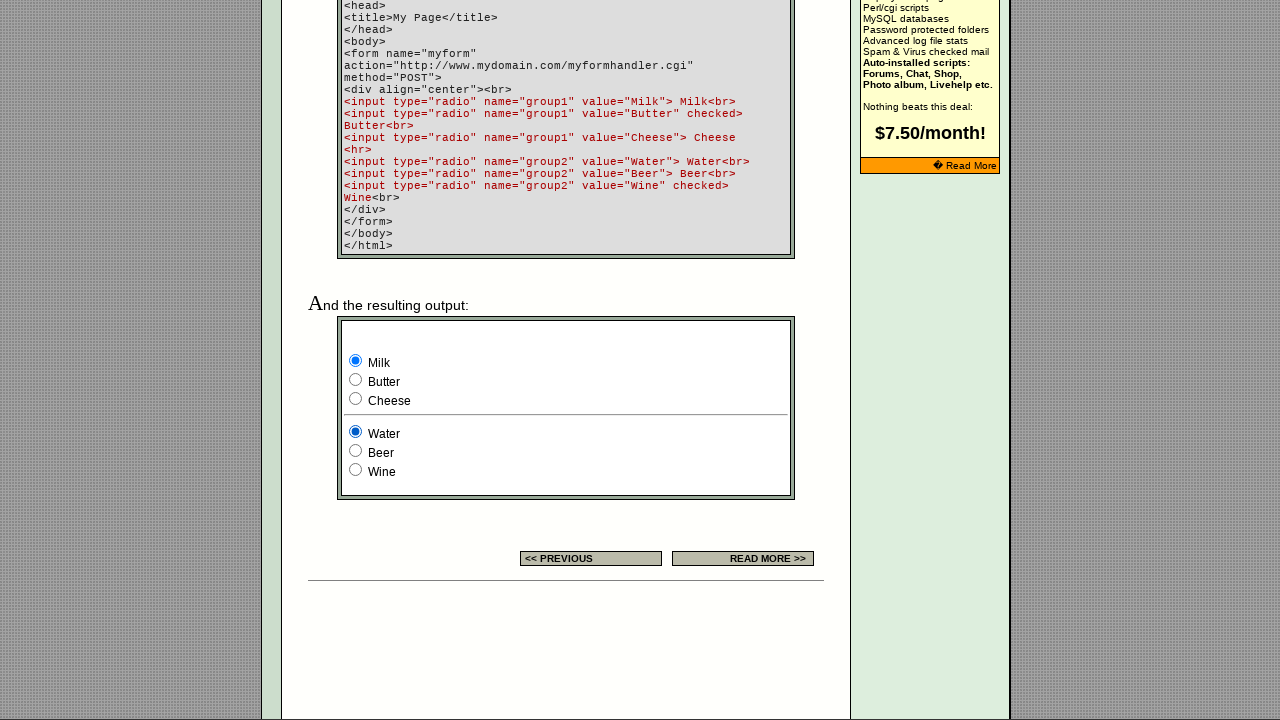

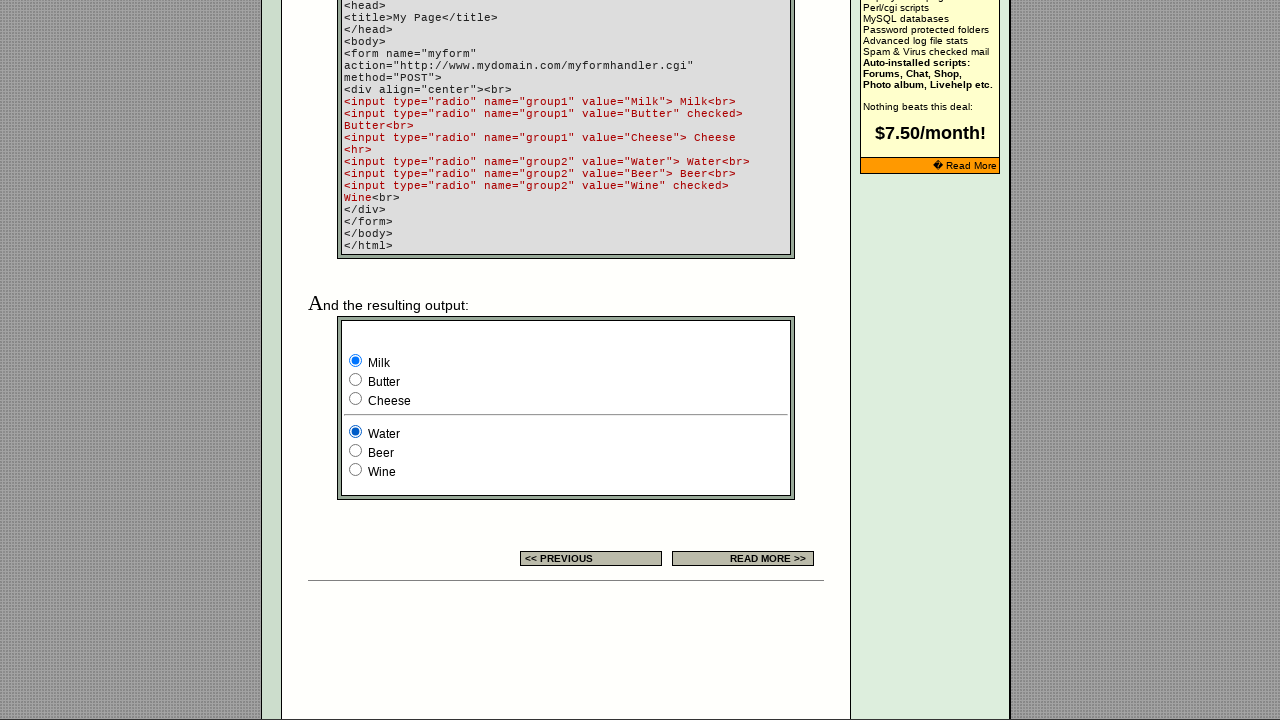